Tests adding todo items by filling the input field and pressing Enter, verifying items appear in the list

Starting URL: https://demo.playwright.dev/todomvc

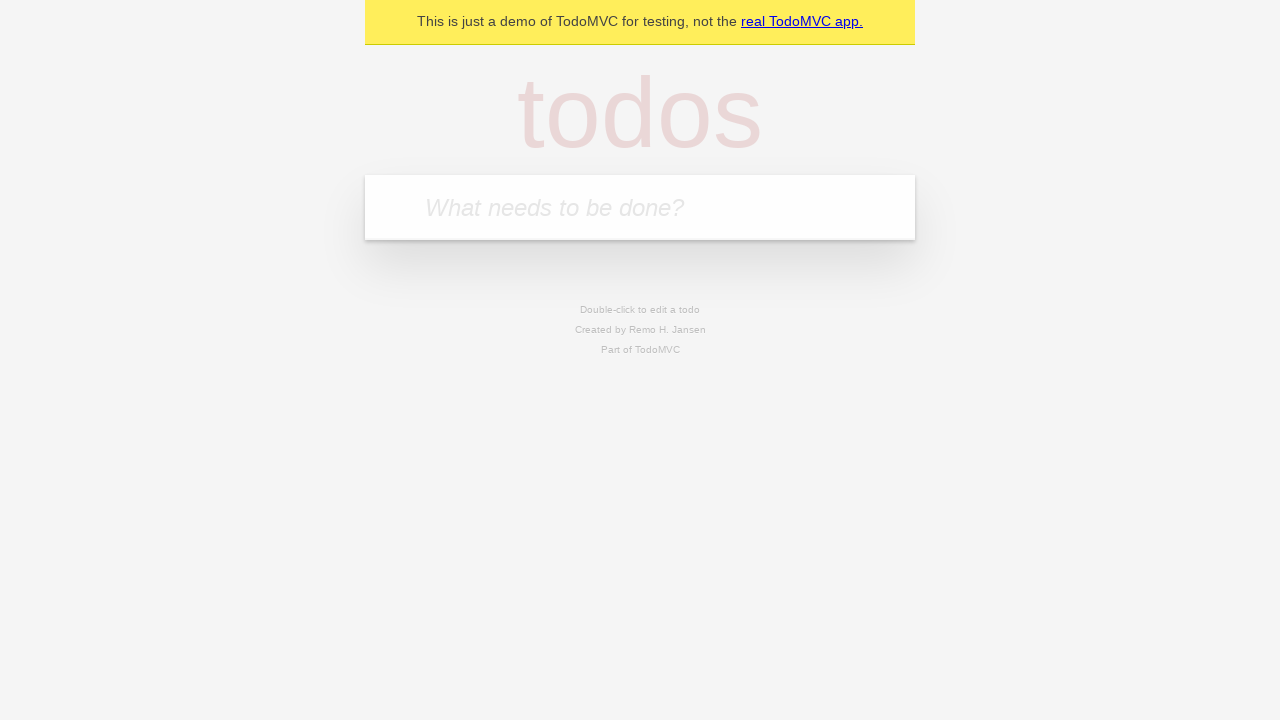

Filled input field with first todo item 'buy some cheese' on internal:attr=[placeholder="What needs to be done?"i]
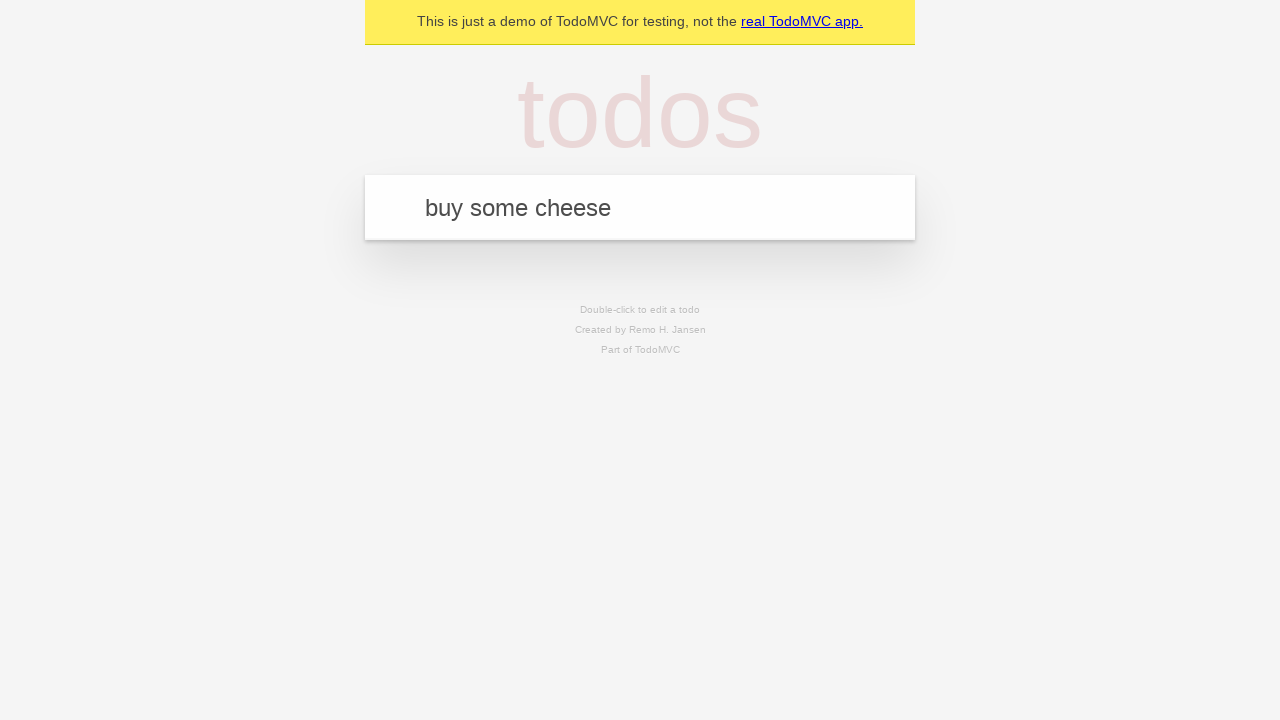

Pressed Enter to submit first todo item on internal:attr=[placeholder="What needs to be done?"i]
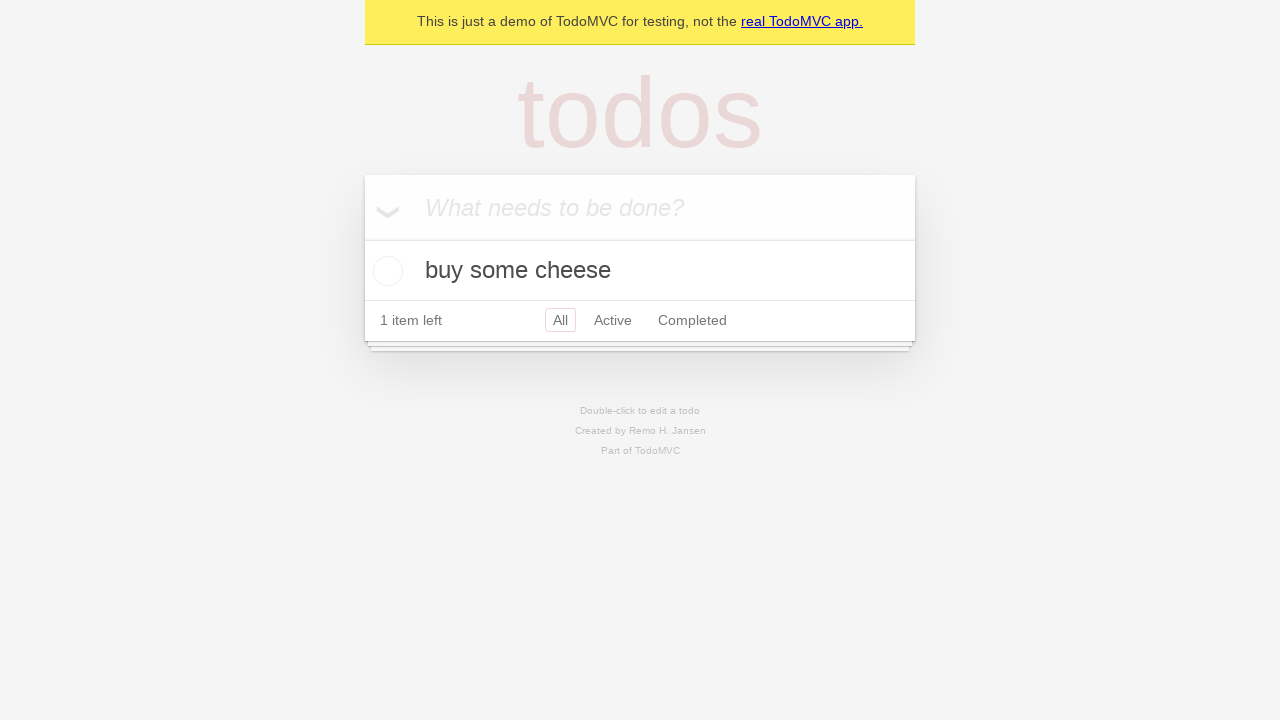

First todo item appeared in the list
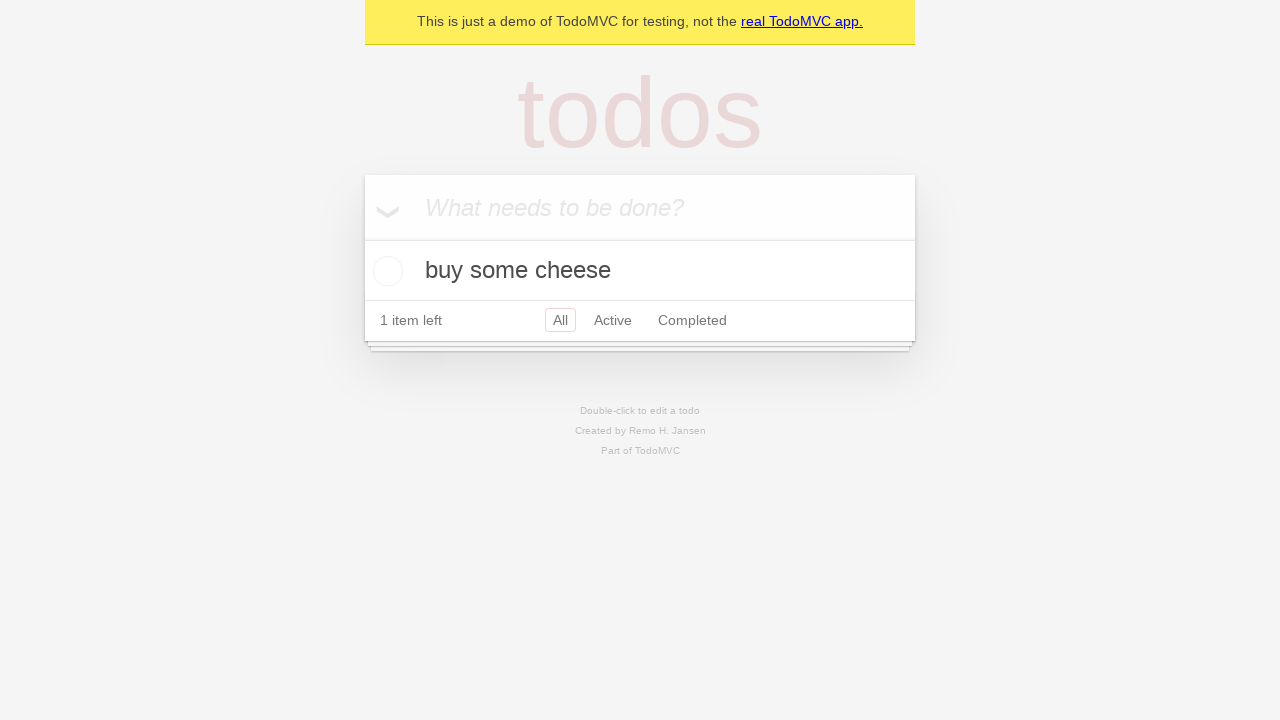

Filled input field with second todo item 'feed the cat' on internal:attr=[placeholder="What needs to be done?"i]
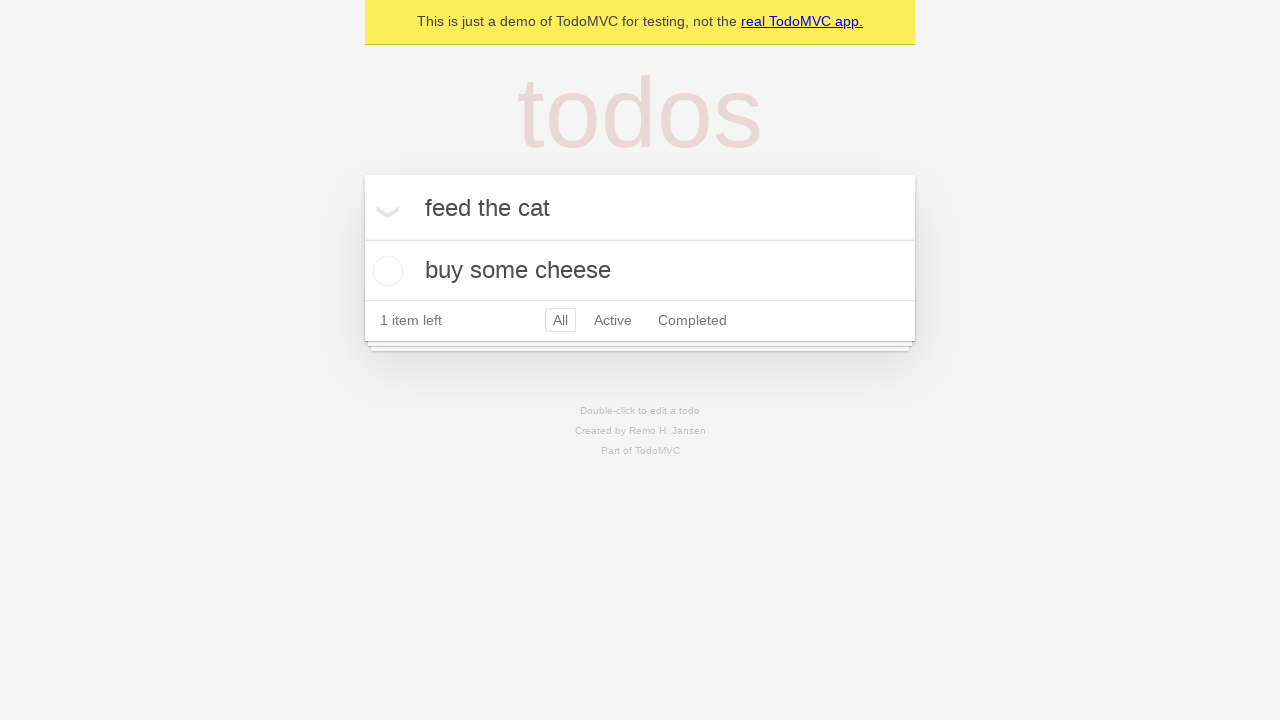

Pressed Enter to submit second todo item on internal:attr=[placeholder="What needs to be done?"i]
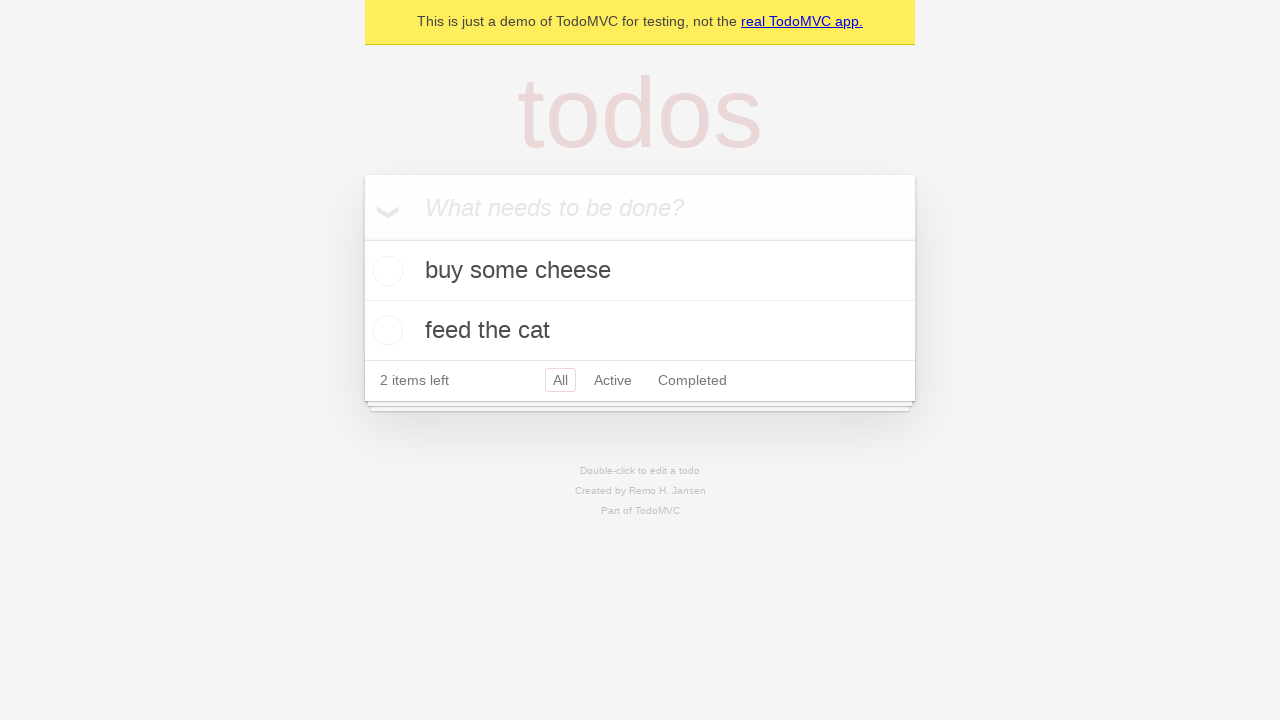

Verified that two todo items are now displayed in the list
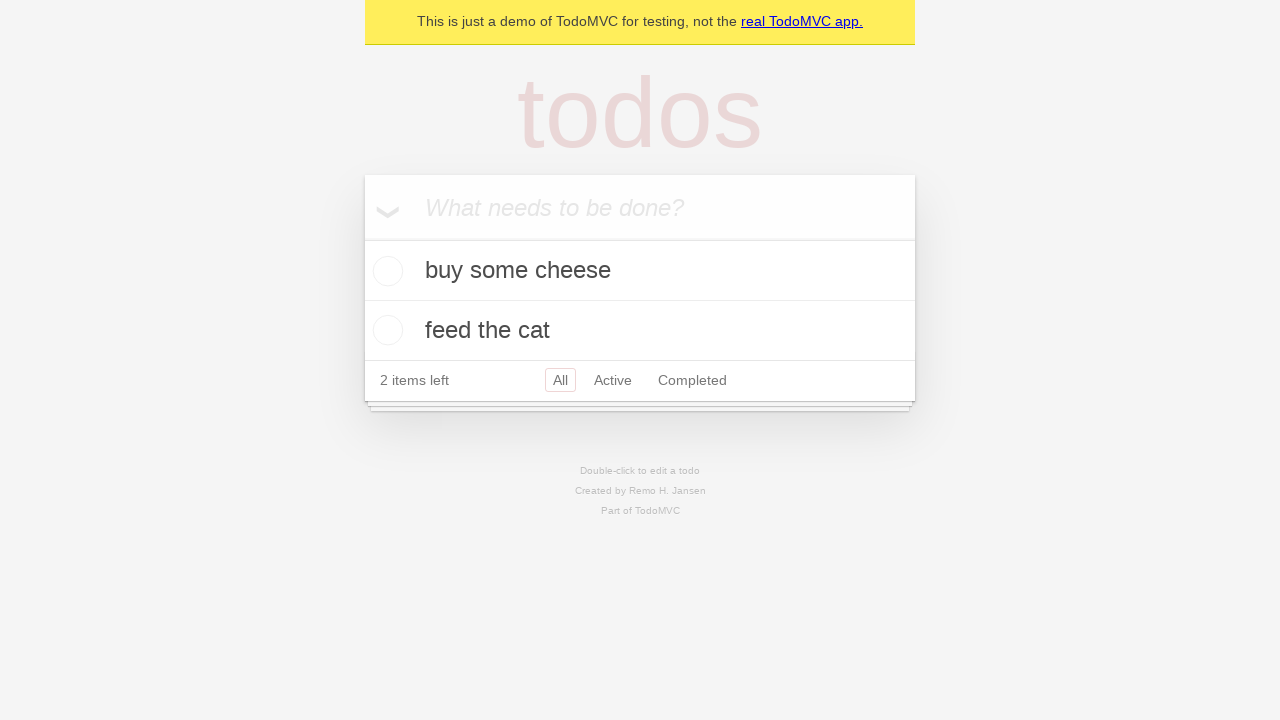

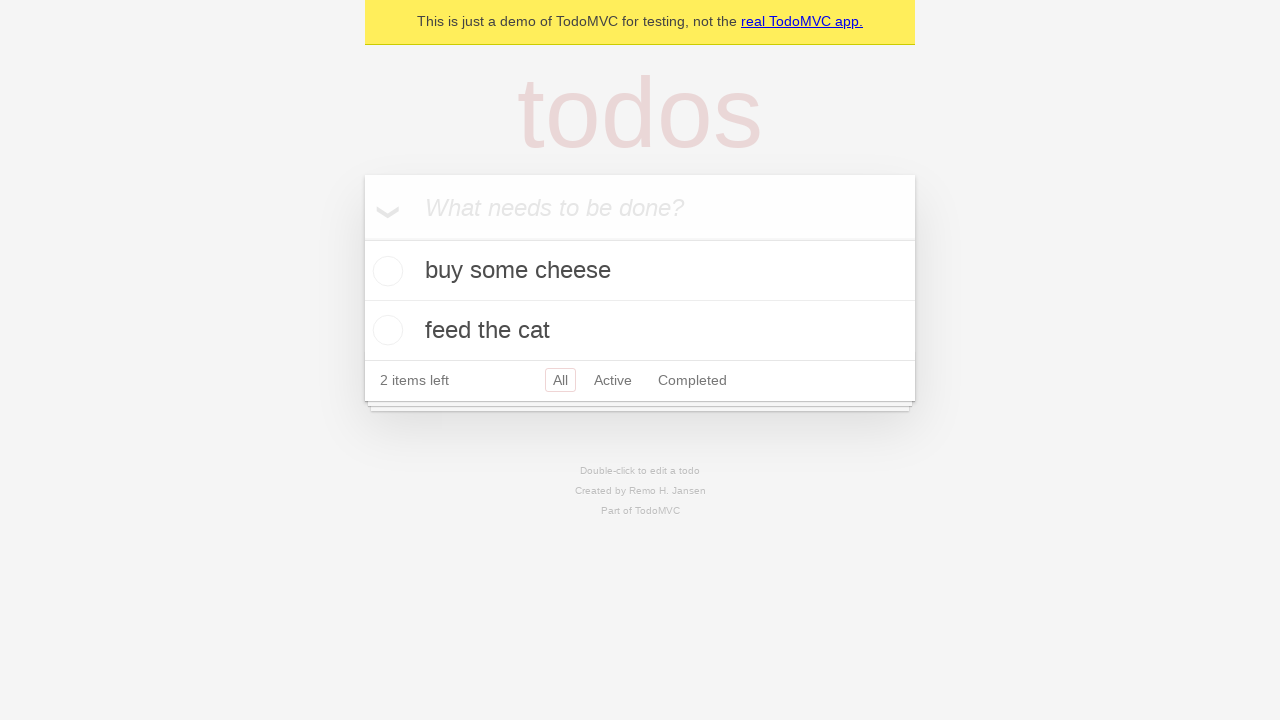